Tests navigation to the monitors category page by clicking on the monitors category link

Starting URL: https://www.demoblaze.com/

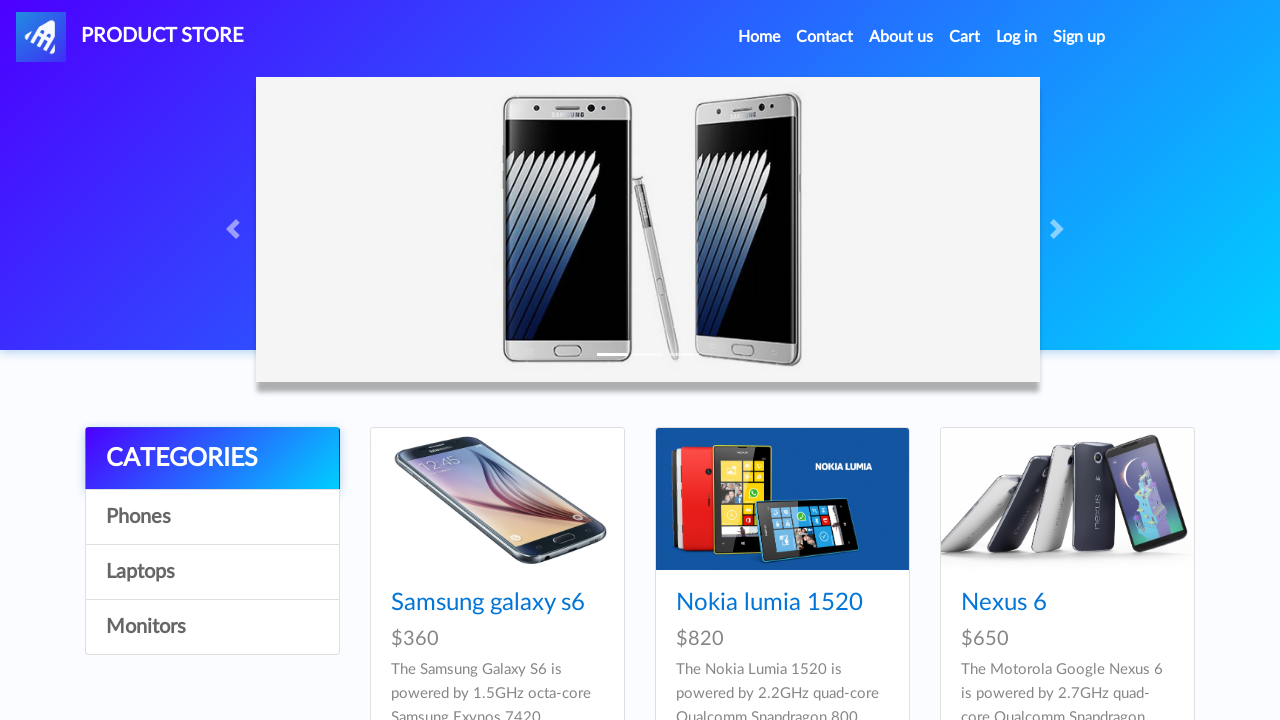

Clicked on the monitors category link at (212, 627) on xpath=/html/body/div[5]/div/div[1]/div/a[4]
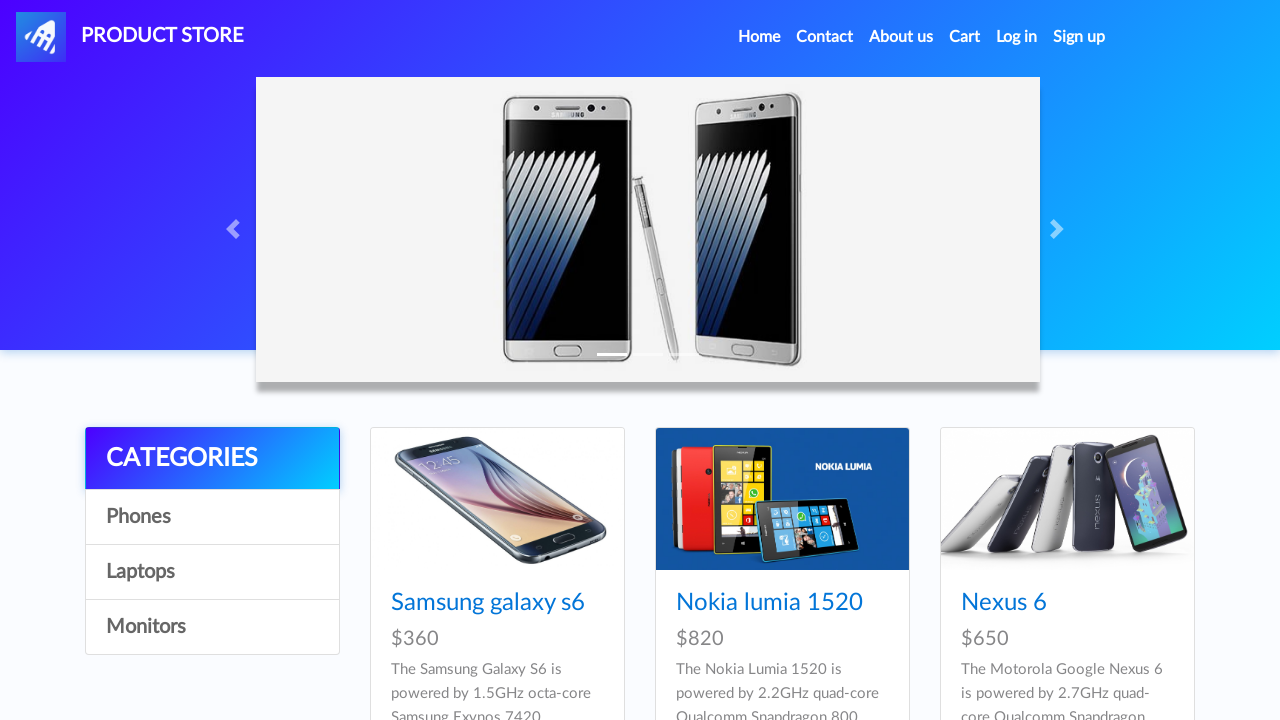

Monitors category page loaded (networkidle state reached)
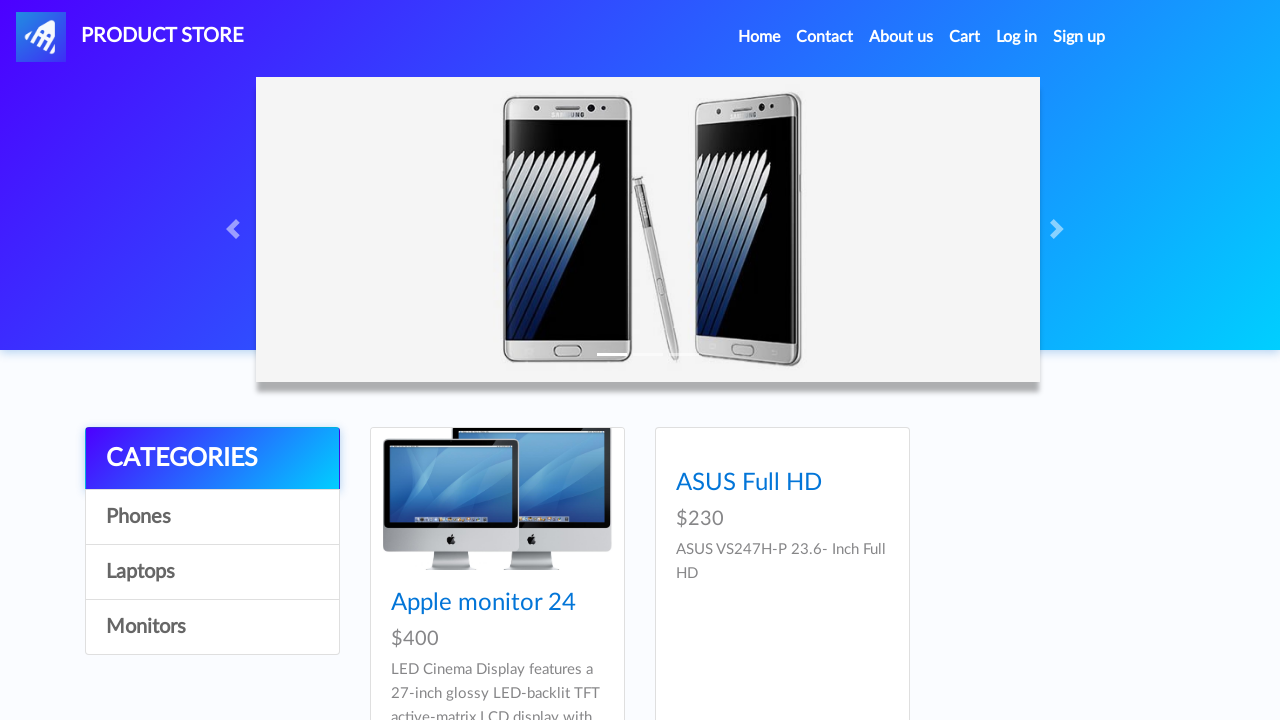

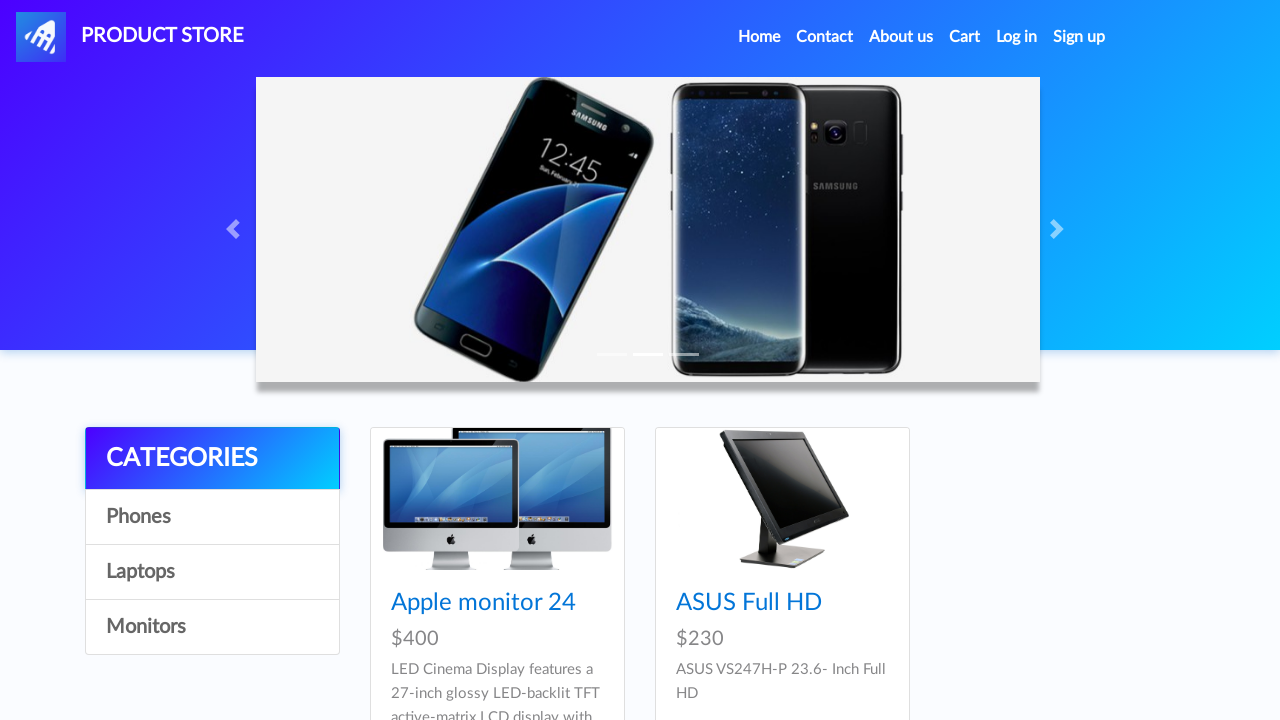